Tests the "Lost your password?" link on the my-account page by clicking it and verifying the password reset page loads with the expected instruction text.

Starting URL: https://practice.automationtesting.in/my-account/

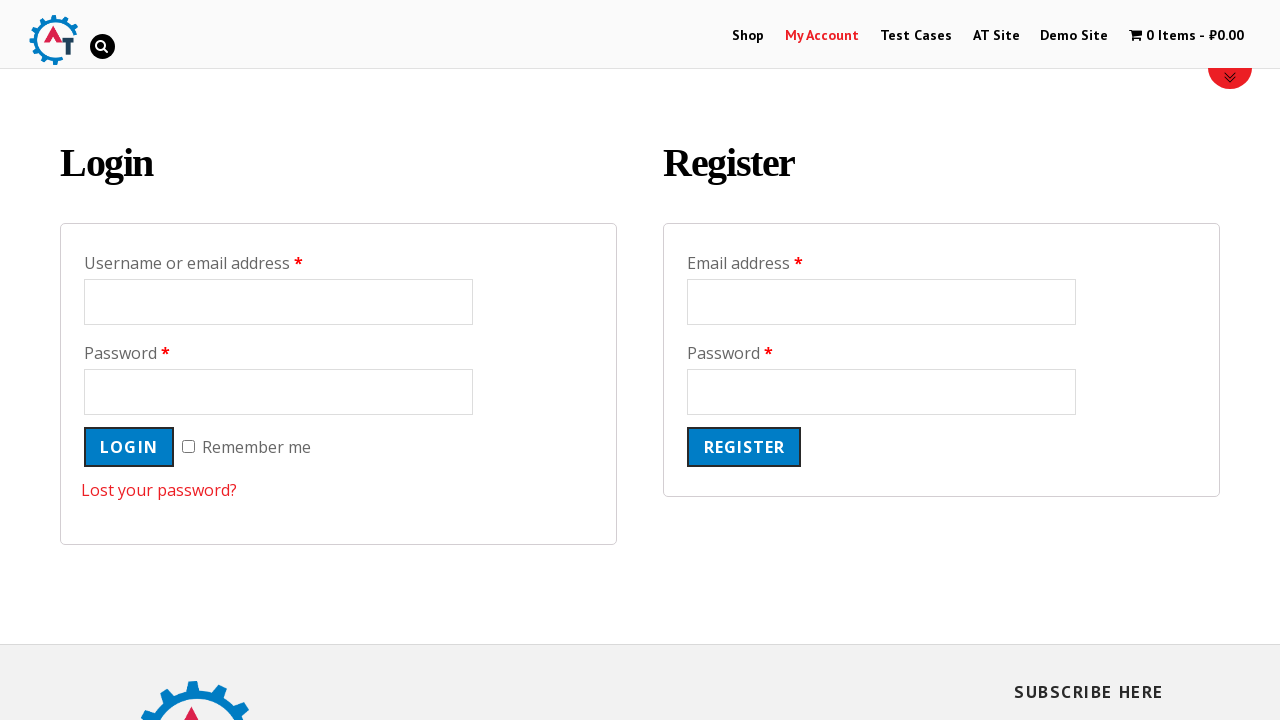

Clicked on 'Lost your password?' link at (159, 490) on xpath=//a[normalize-space()='Lost your password?']
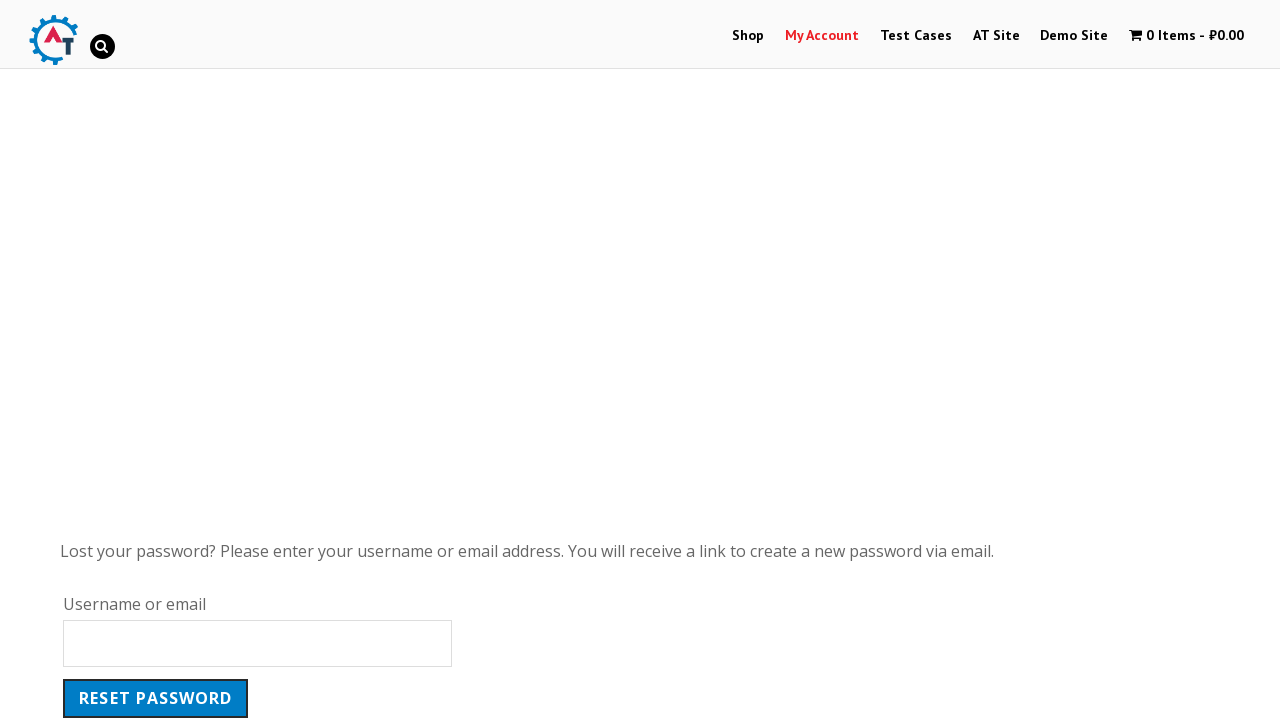

Password reset page loaded with instruction text
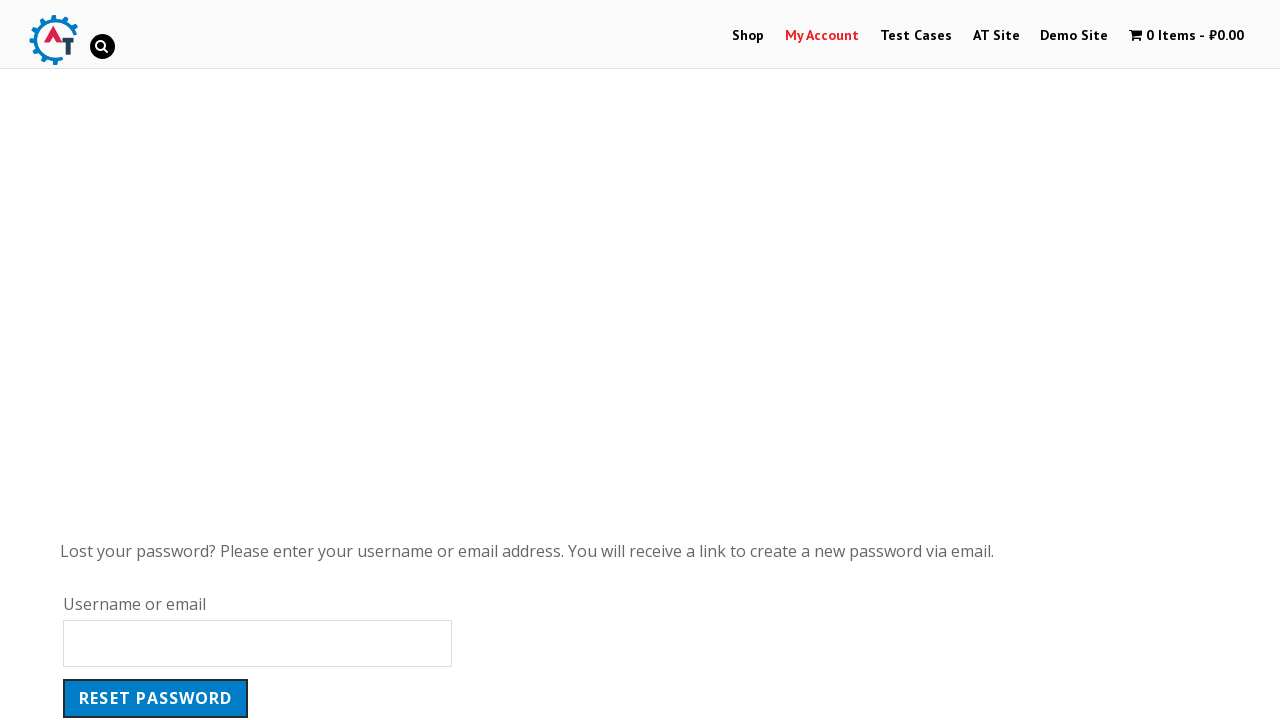

Retrieved password reset instruction text: 'Lost your password? Please enter your username or email address. You will receive a link to create a new password via email.'
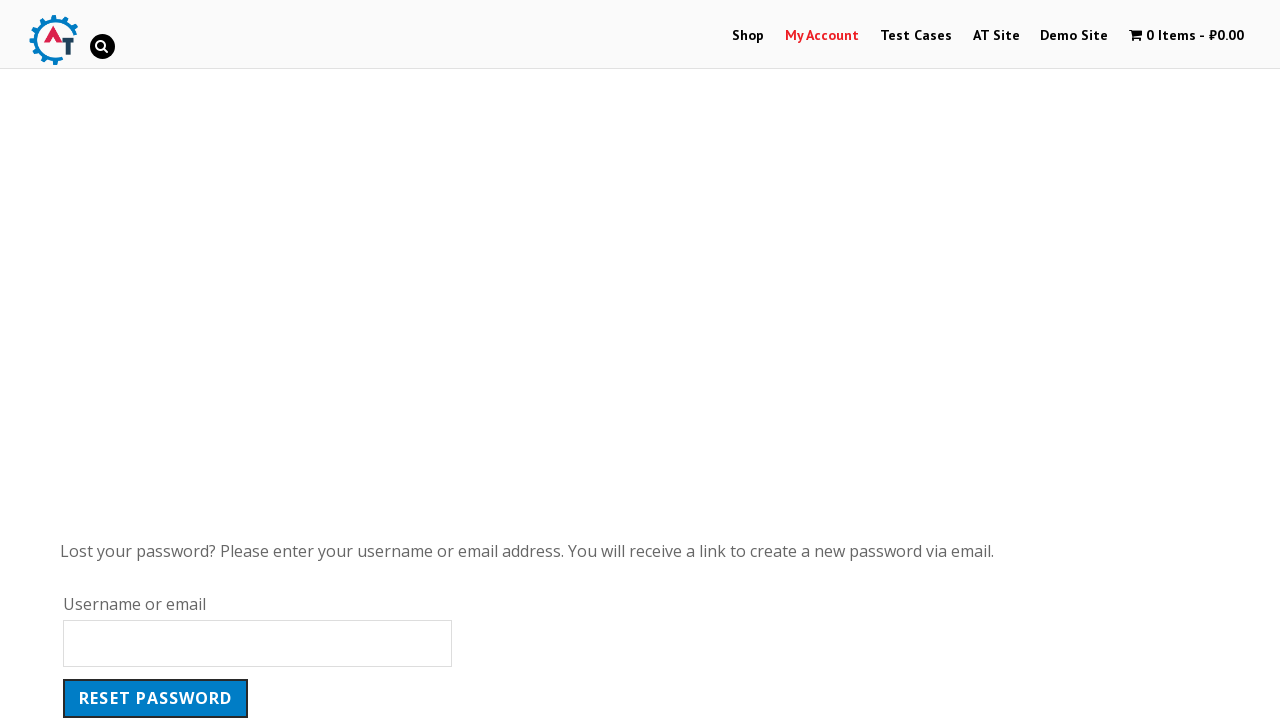

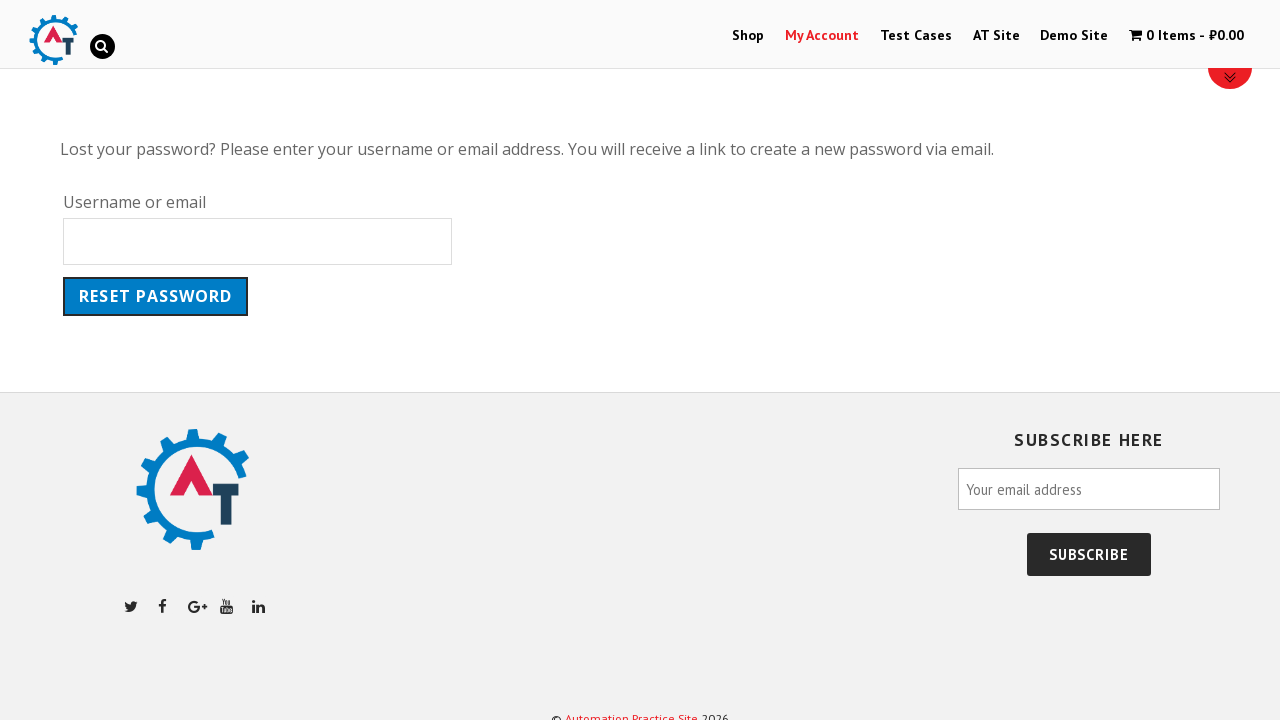